Tests a registration form by filling out name, email, phone fields and selecting a gender radio button on the Selenium practice page

Starting URL: https://www.tutorialspoint.com/selenium/practice/selenium_automation_practice.php

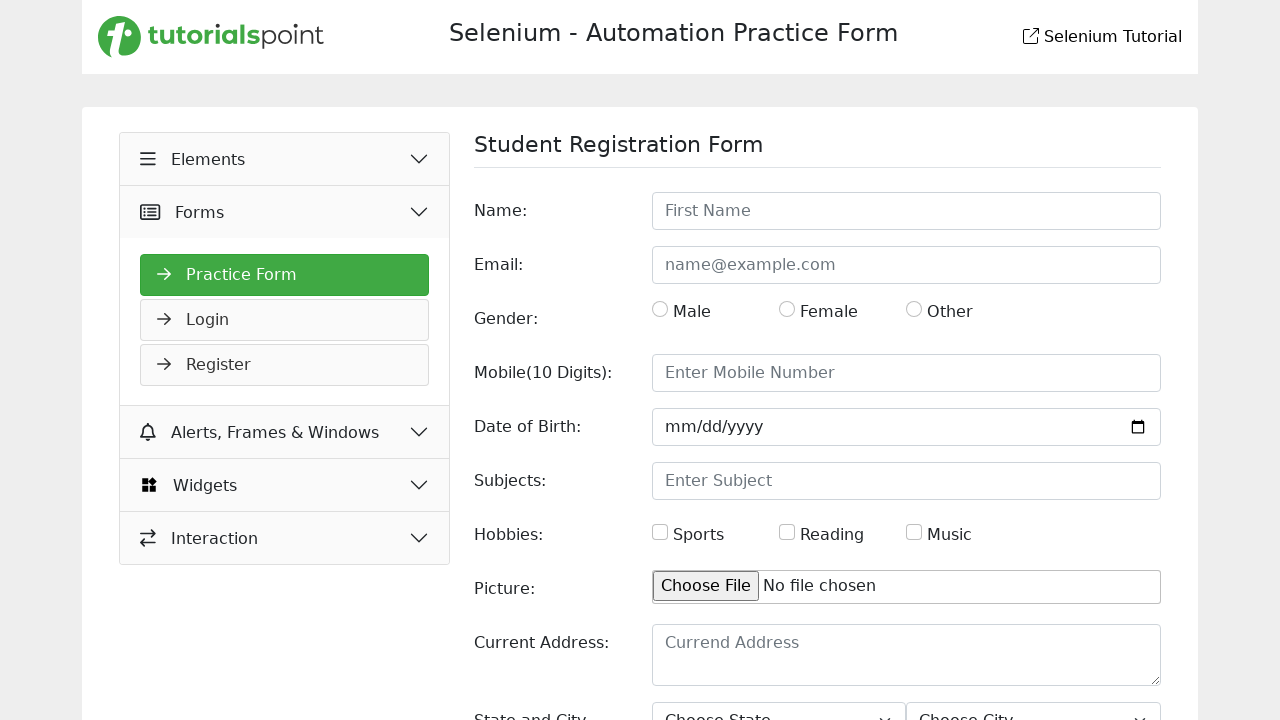

Filled name field with 'John Doe' on input[name='name']
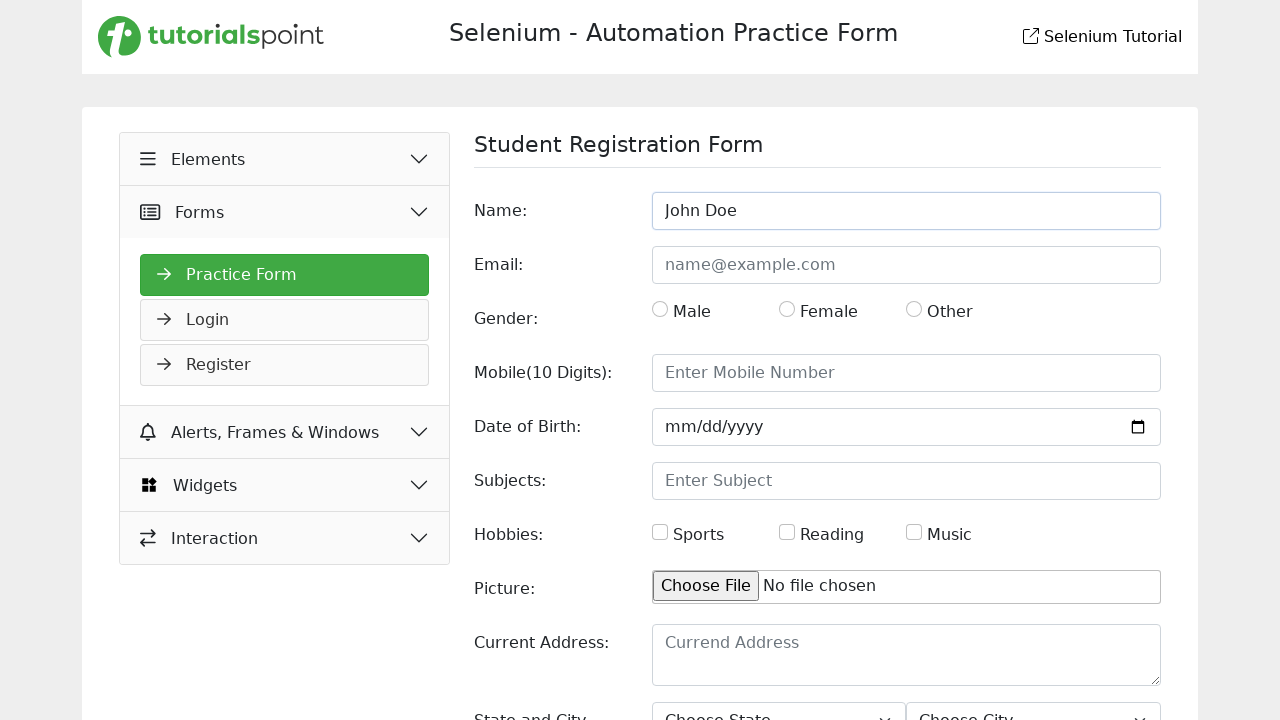

Filled email field with 'johndoe@example.com' on input[name='email']
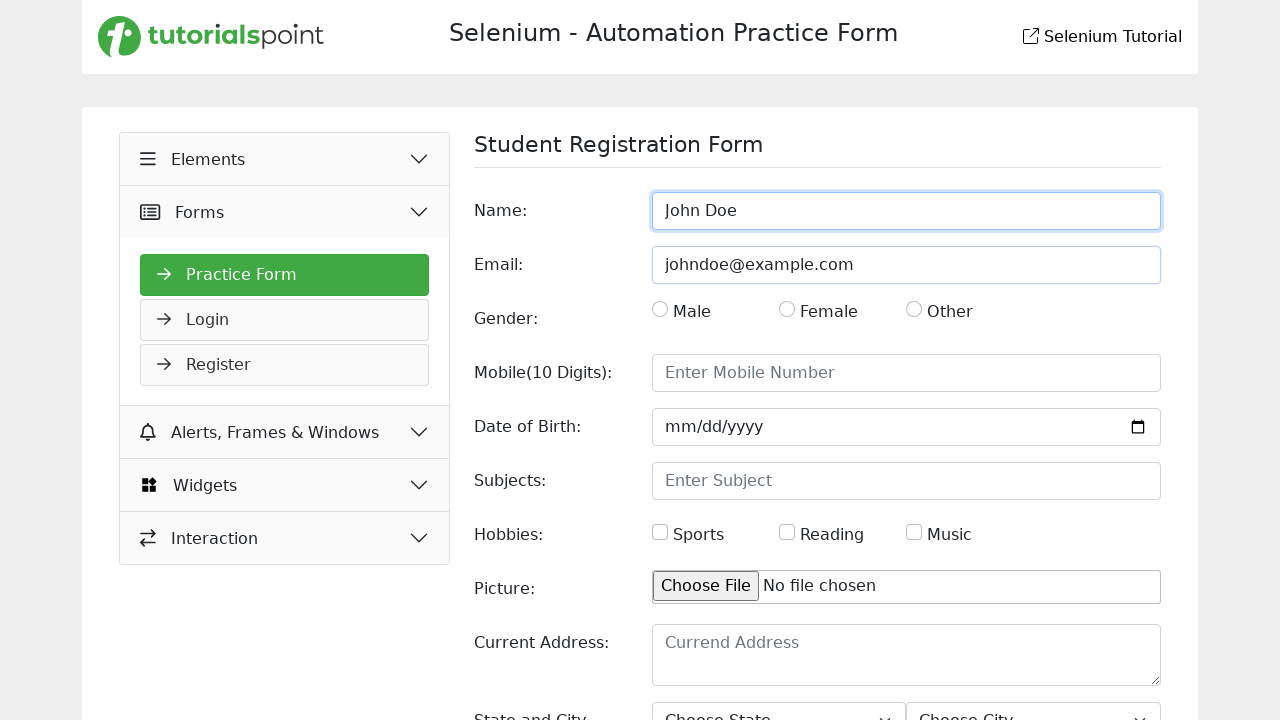

Filled phone field with '1234567890' on input[name='mobile']
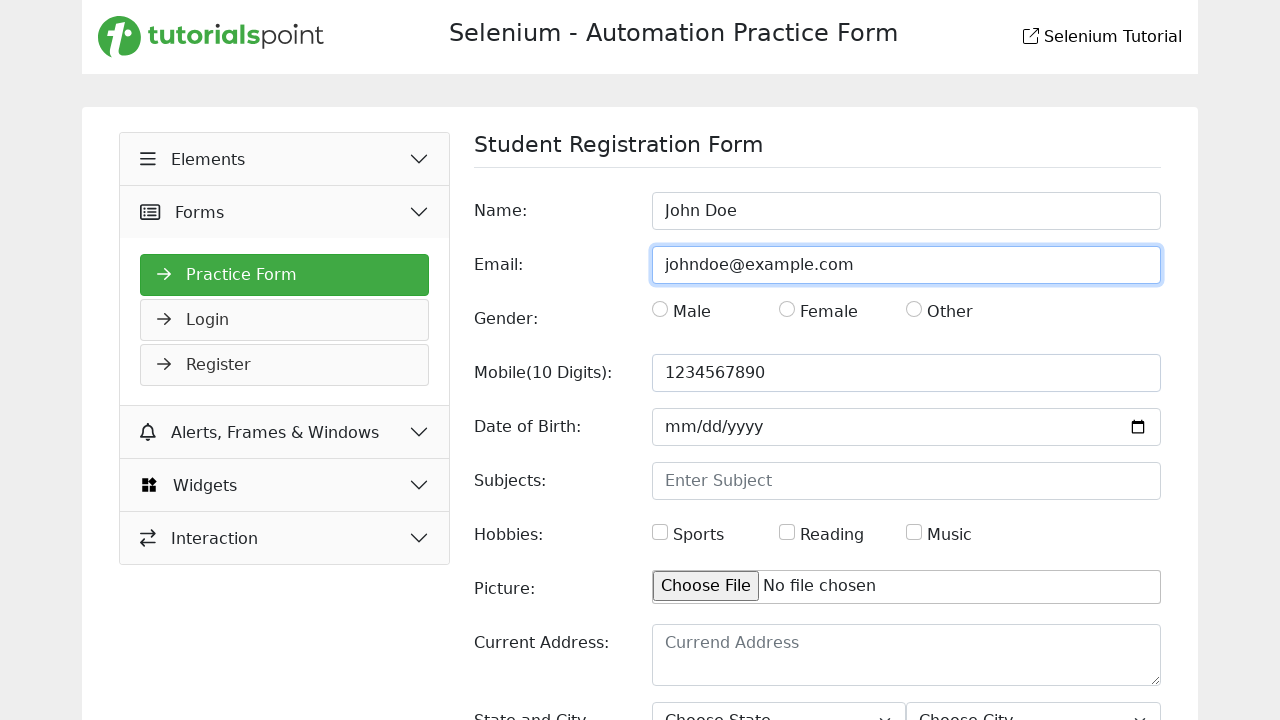

Selected Male gender radio button at (660, 309) on xpath=//input[@type='radio'][1]
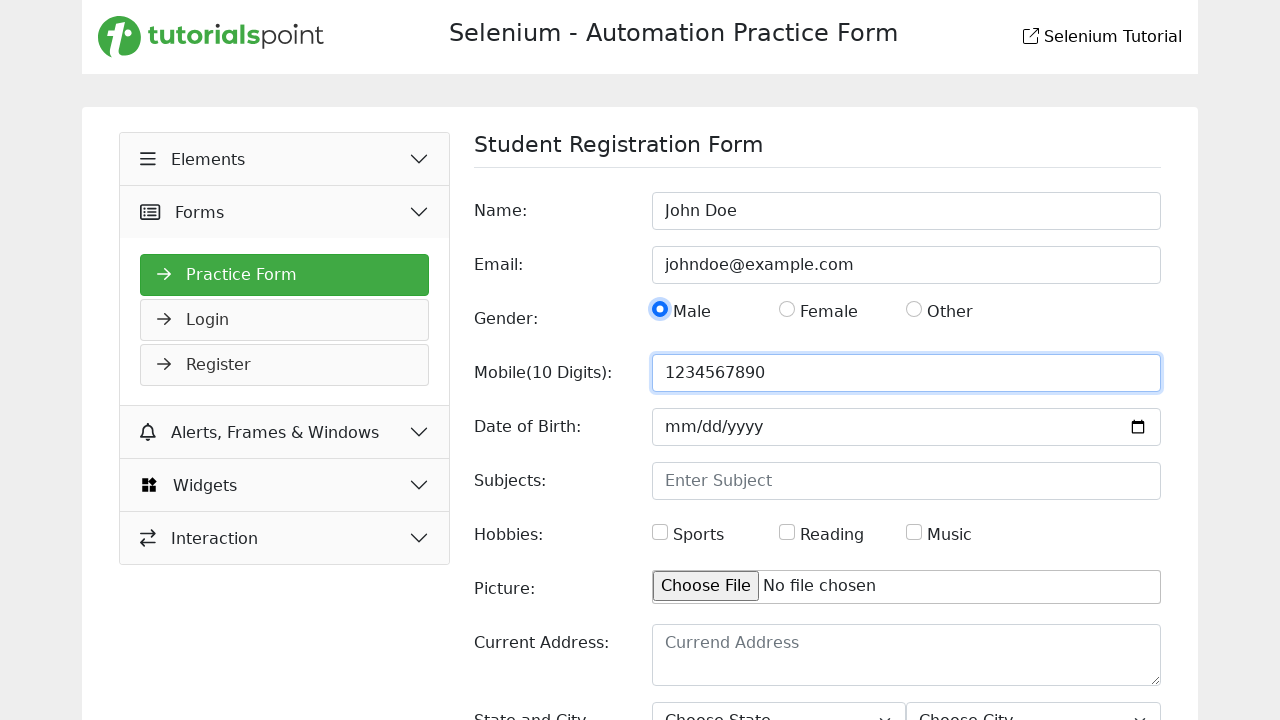

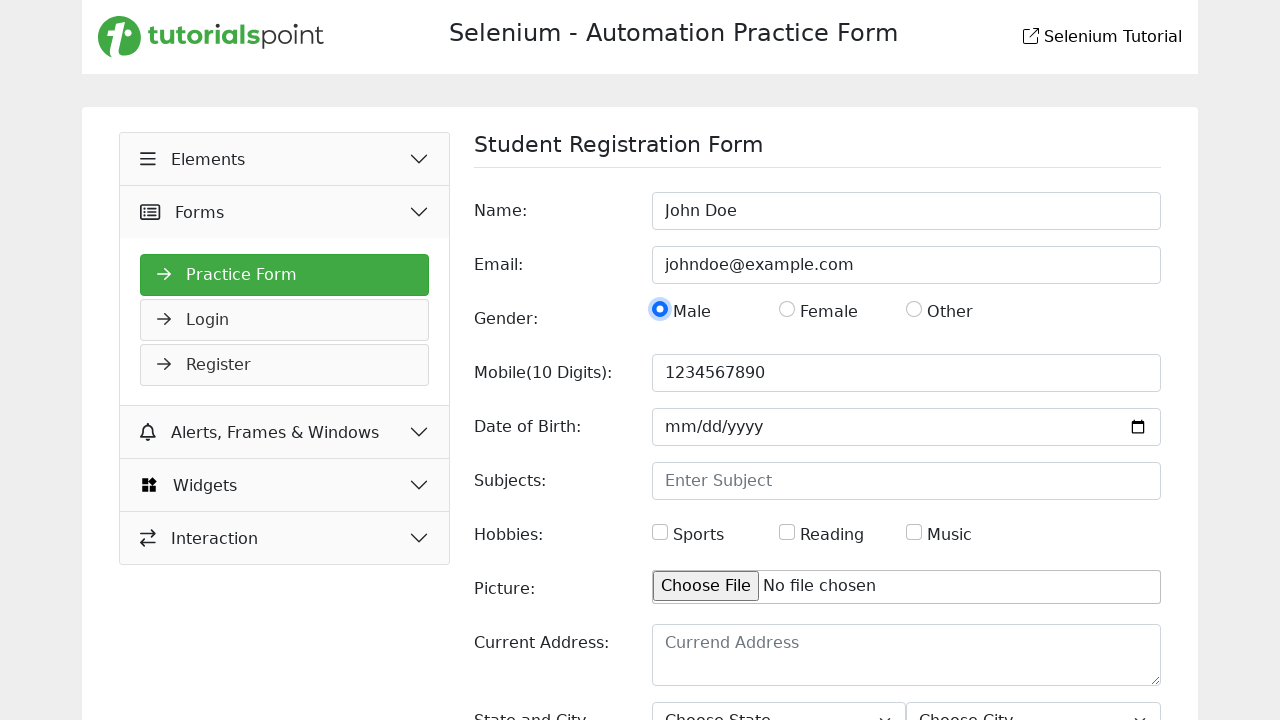